Tests drag and drop functionality on jQuery UI demo page by dragging an element and dropping it onto a target area

Starting URL: https://jqueryui.com/droppable

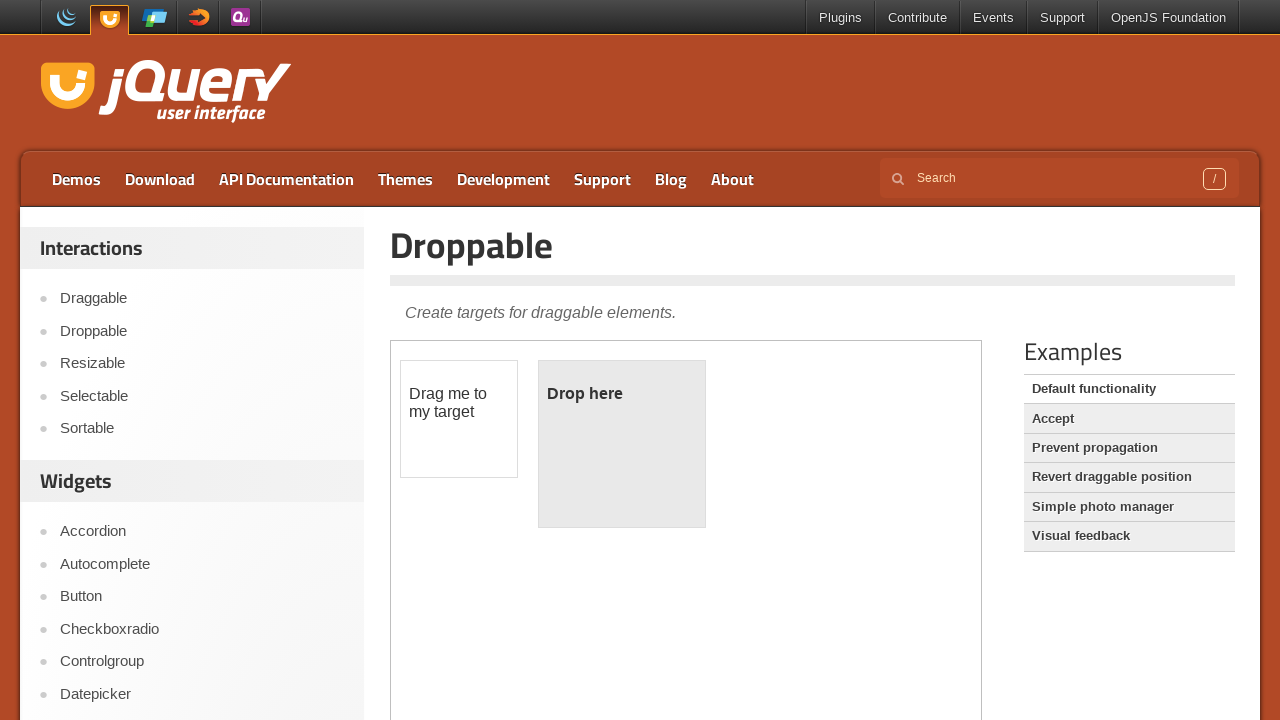

Located demo iframe
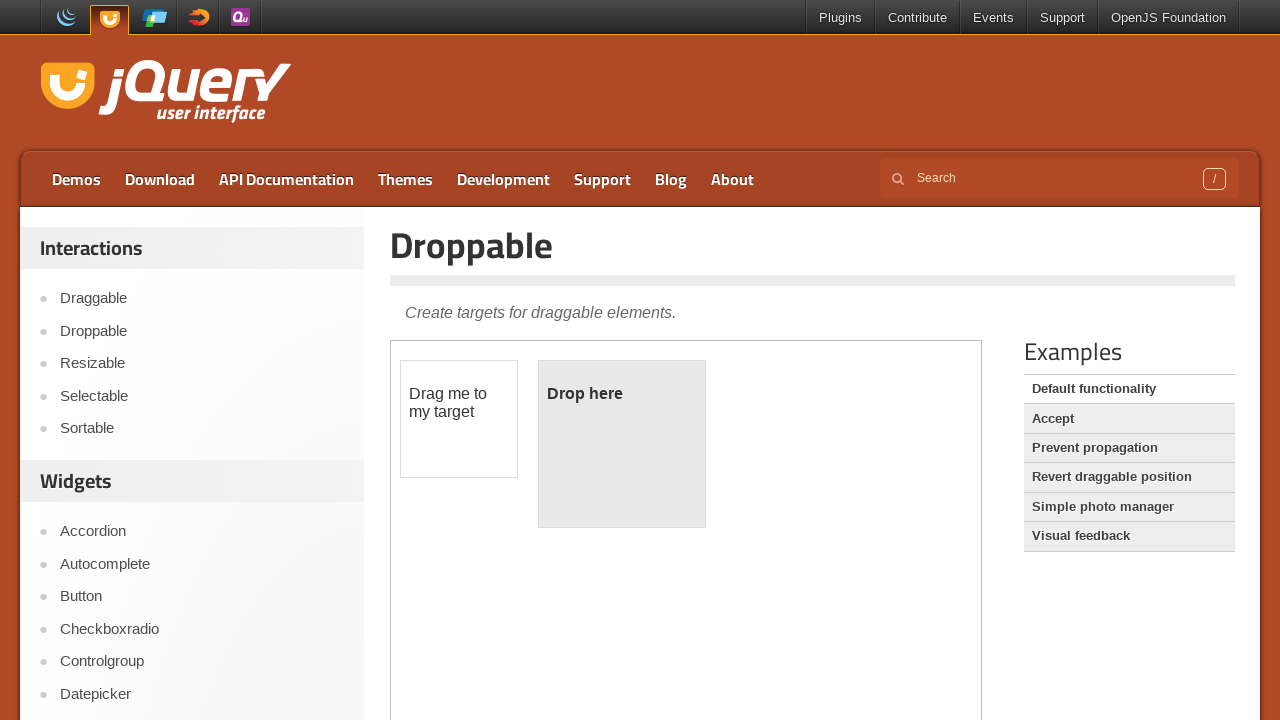

Located draggable element
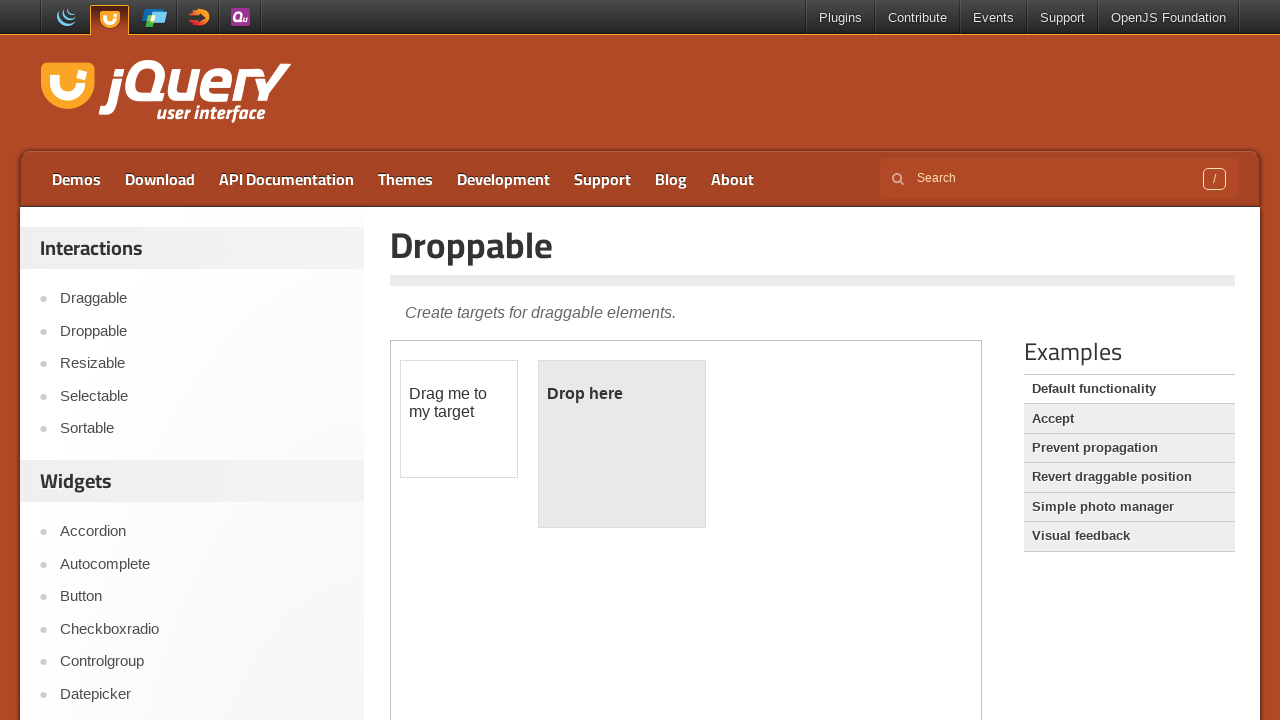

Located droppable target element
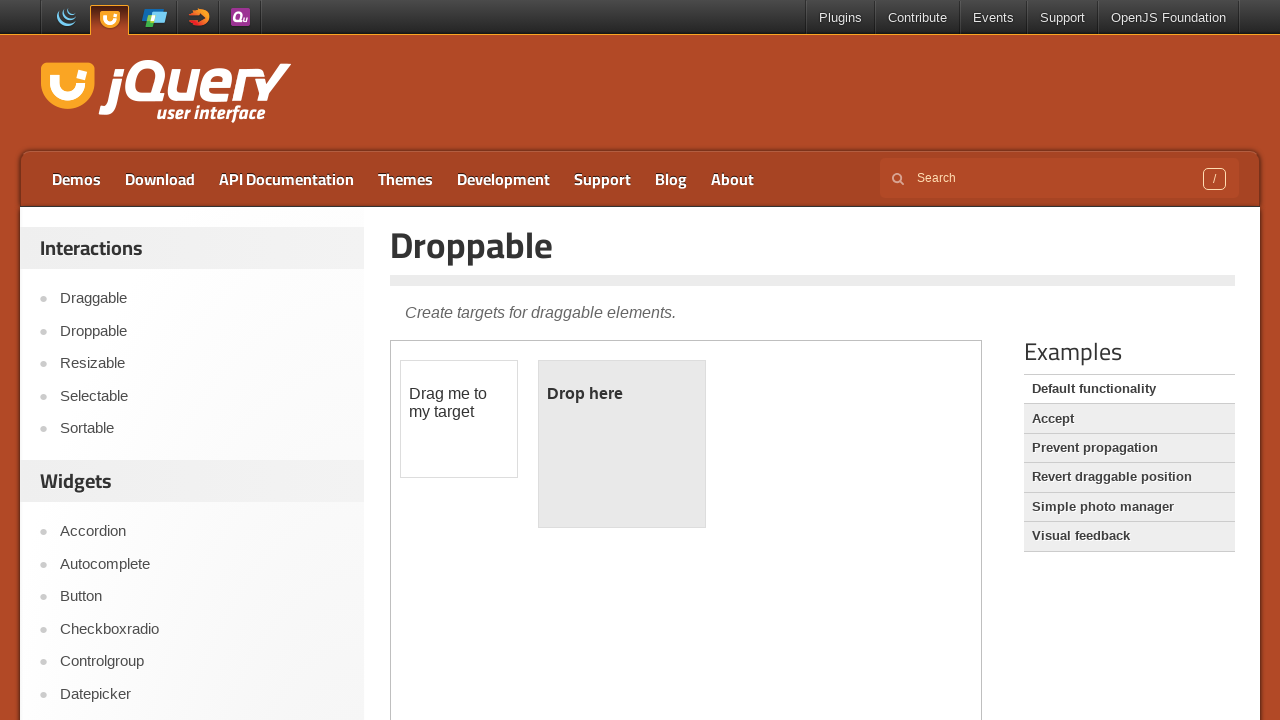

Dragged element onto droppable target at (622, 444)
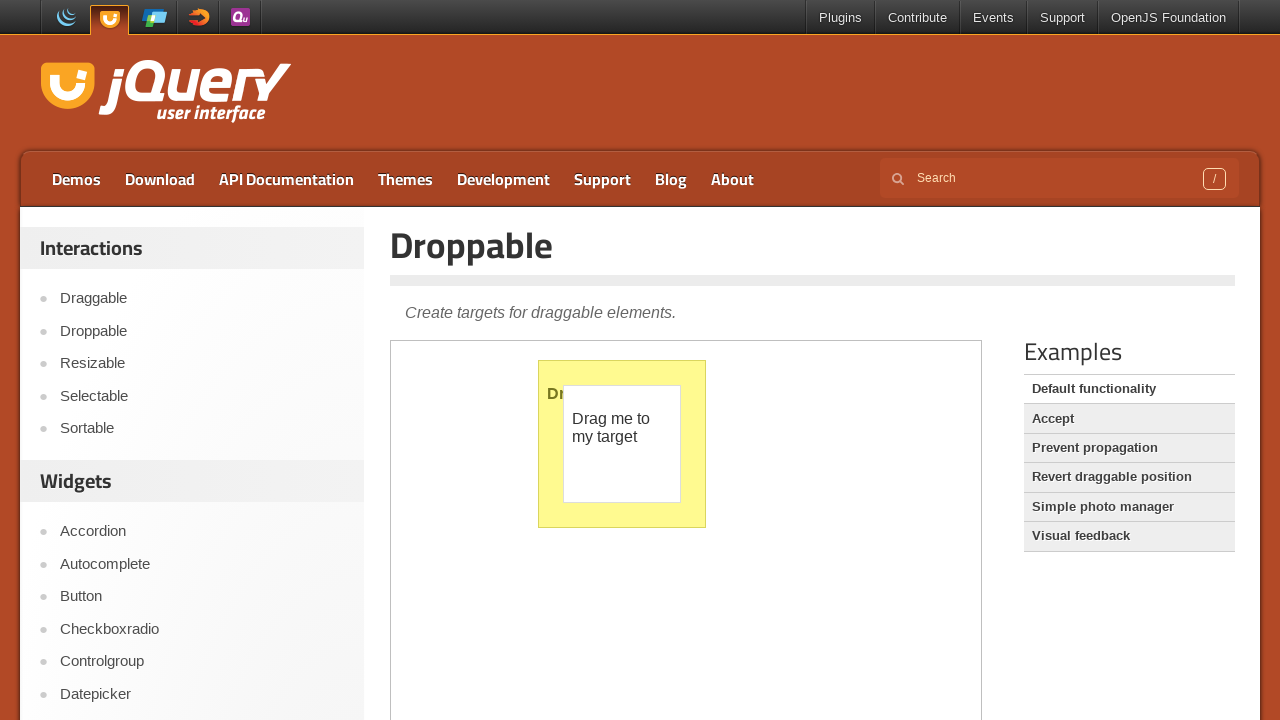

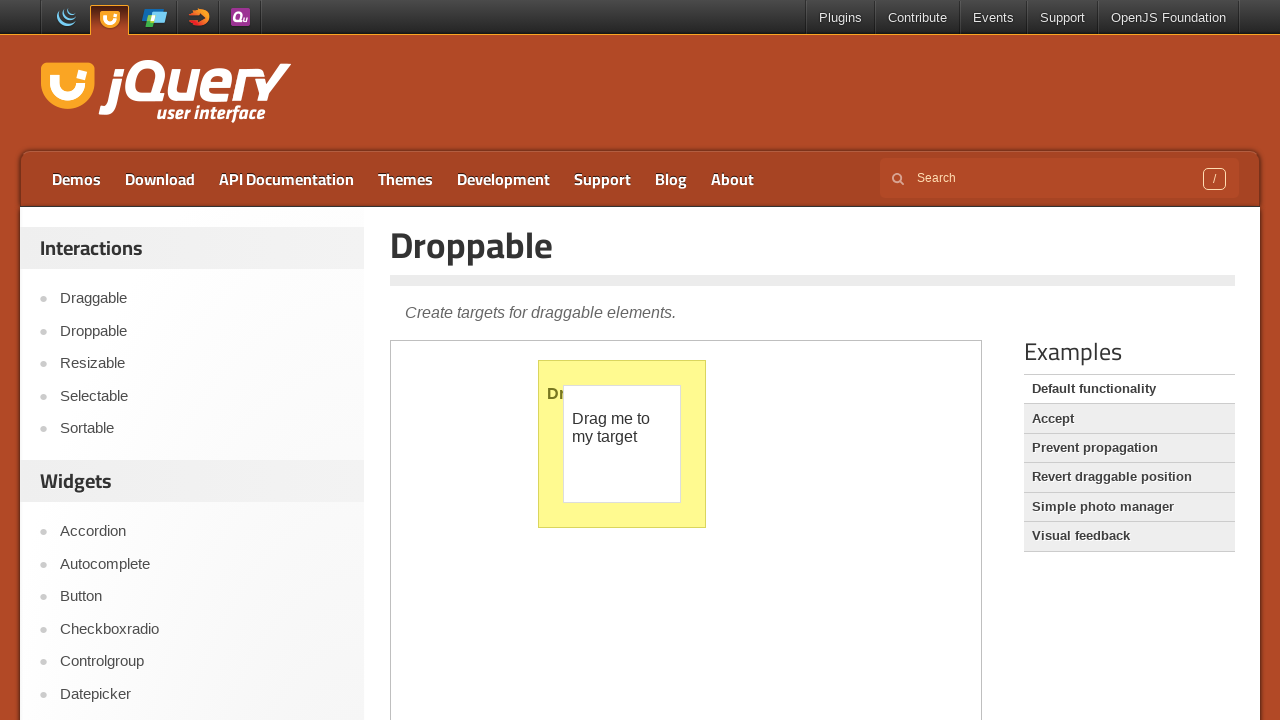